Tests prompt JavaScript alert by clicking the Prompt Alert button, entering a custom message, and accepting the prompt.

Starting URL: https://v1.training-support.net/selenium/javascript-alerts

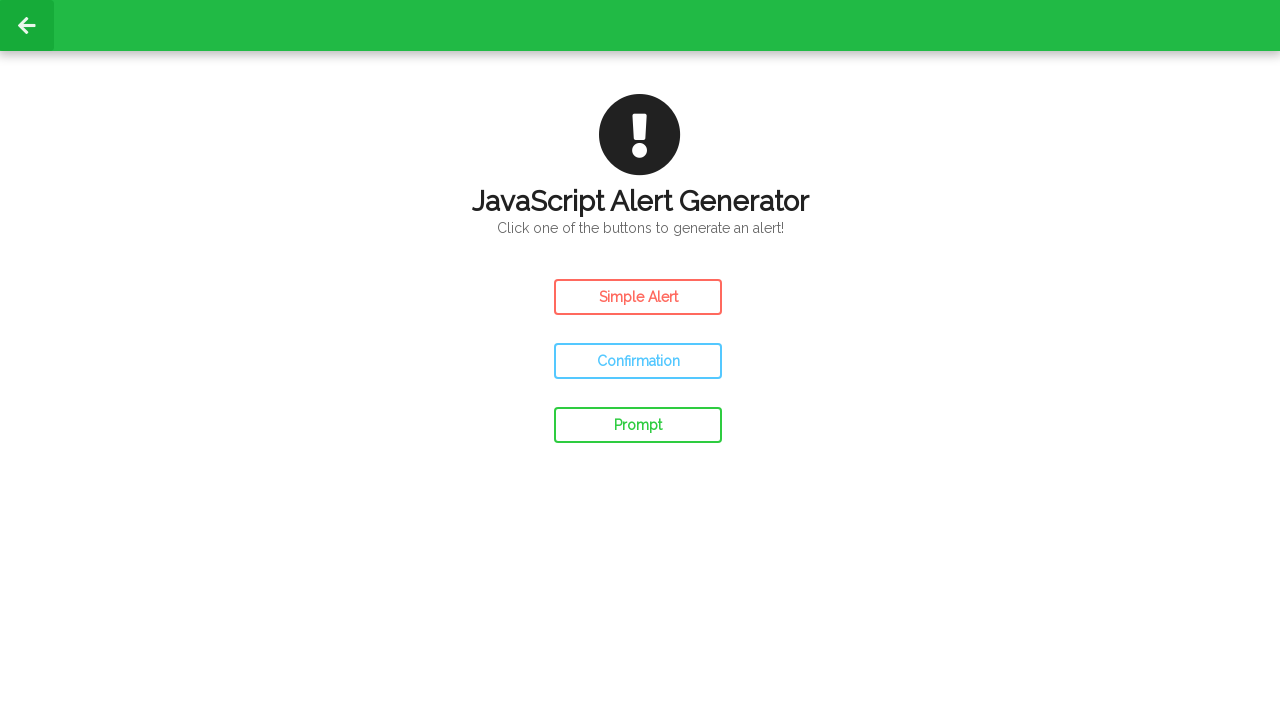

Set up dialog handler to accept prompt with custom message
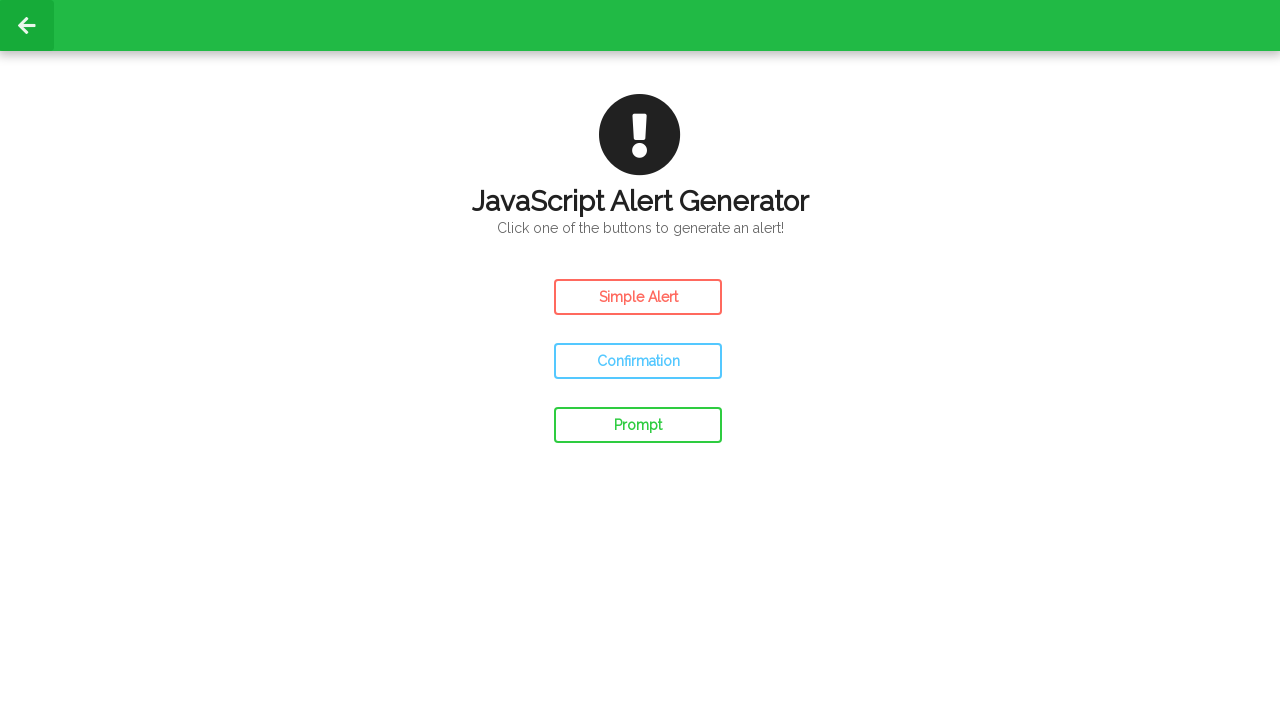

Clicked Prompt Alert button at (638, 425) on #prompt
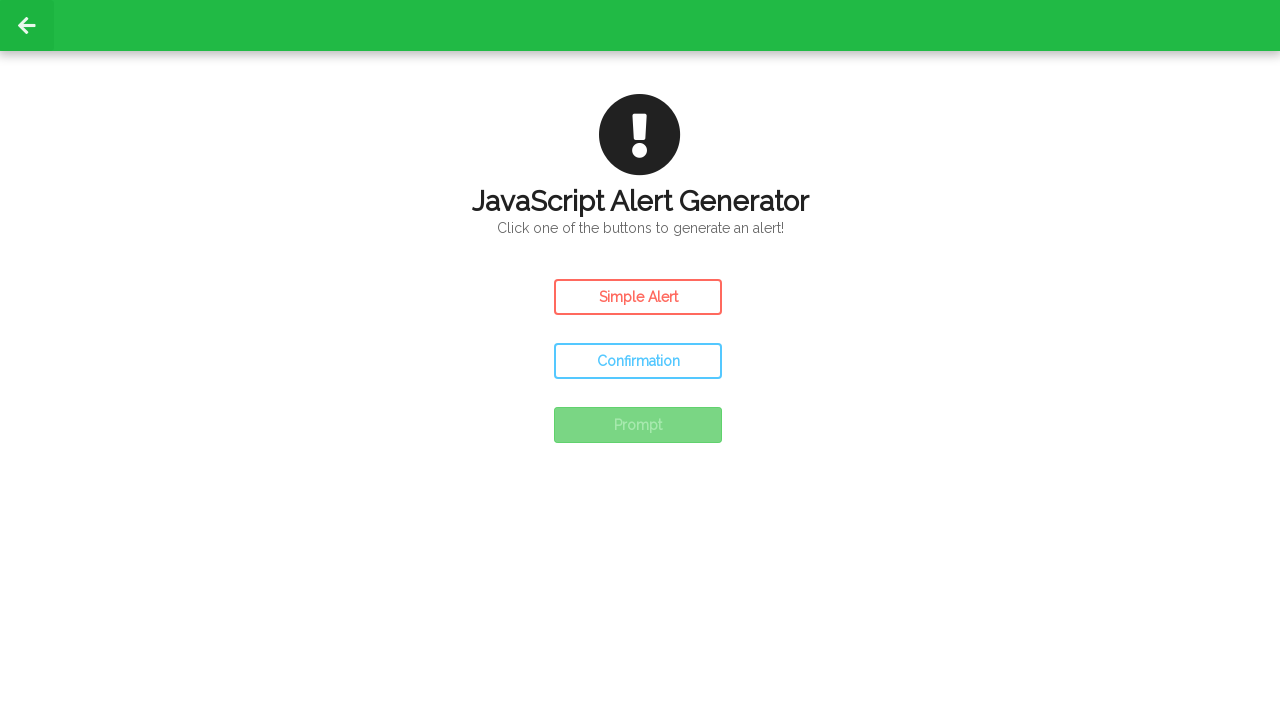

Waited 500ms for UI updates after alert
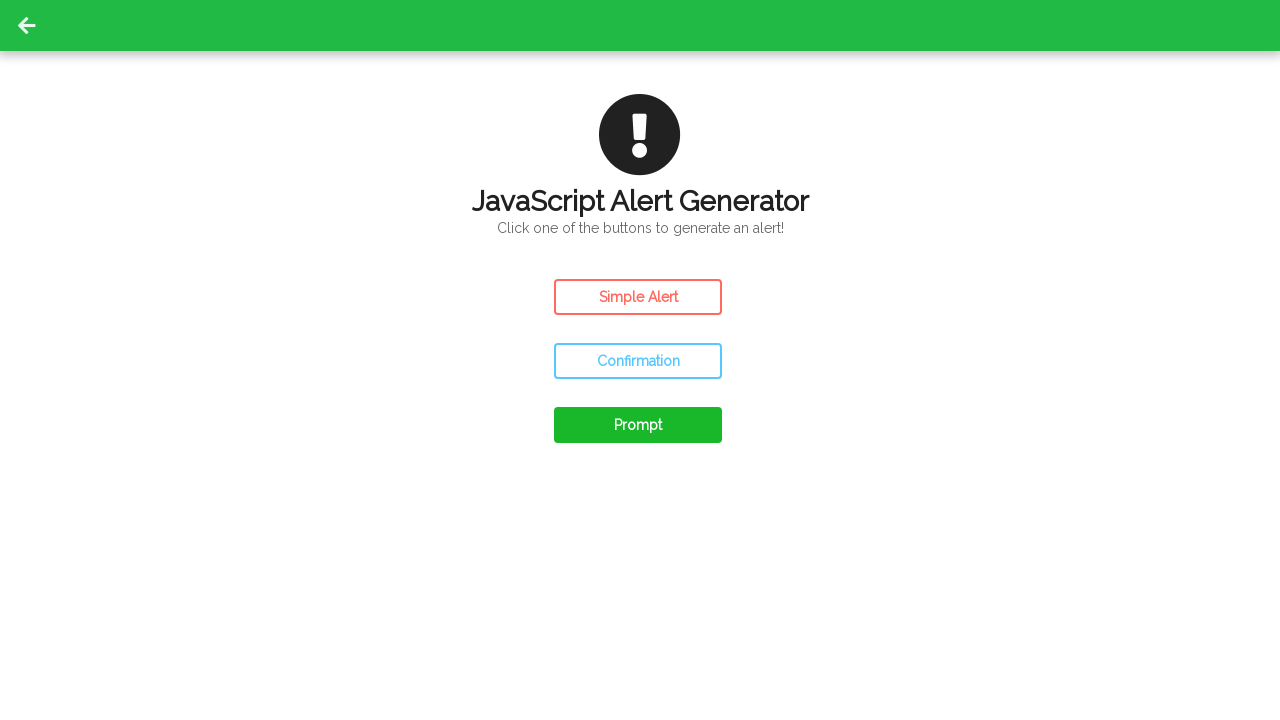

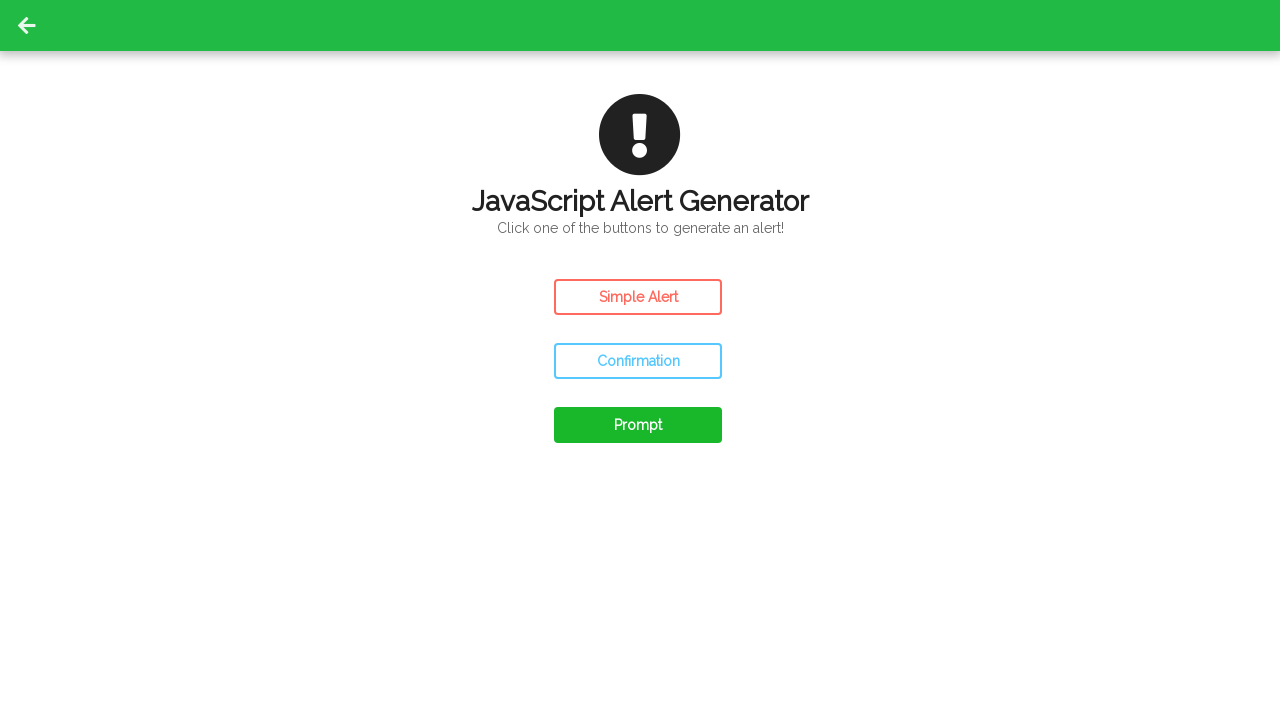